Tests adding multiple todo items to a todo list application by filling the input field and pressing Enter for each item, then verifying all items are visible.

Starting URL: https://todoist.devgossips.vercel.app/

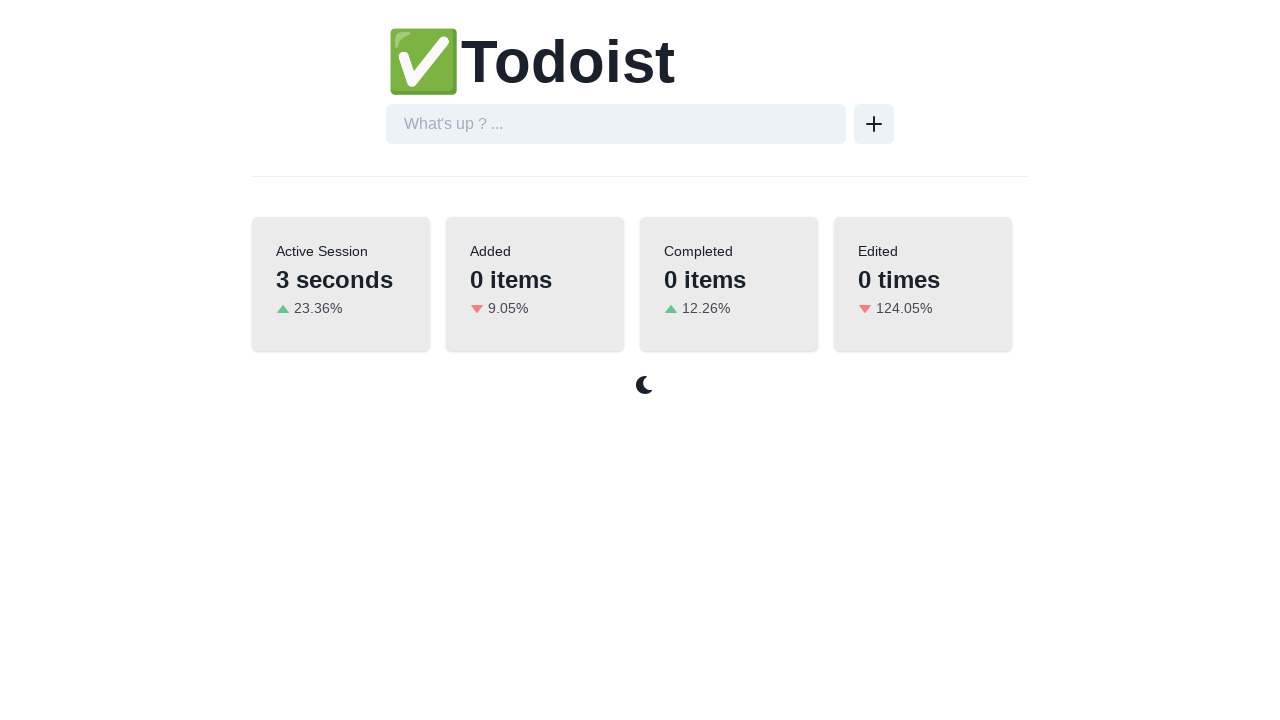

Located the todo input field
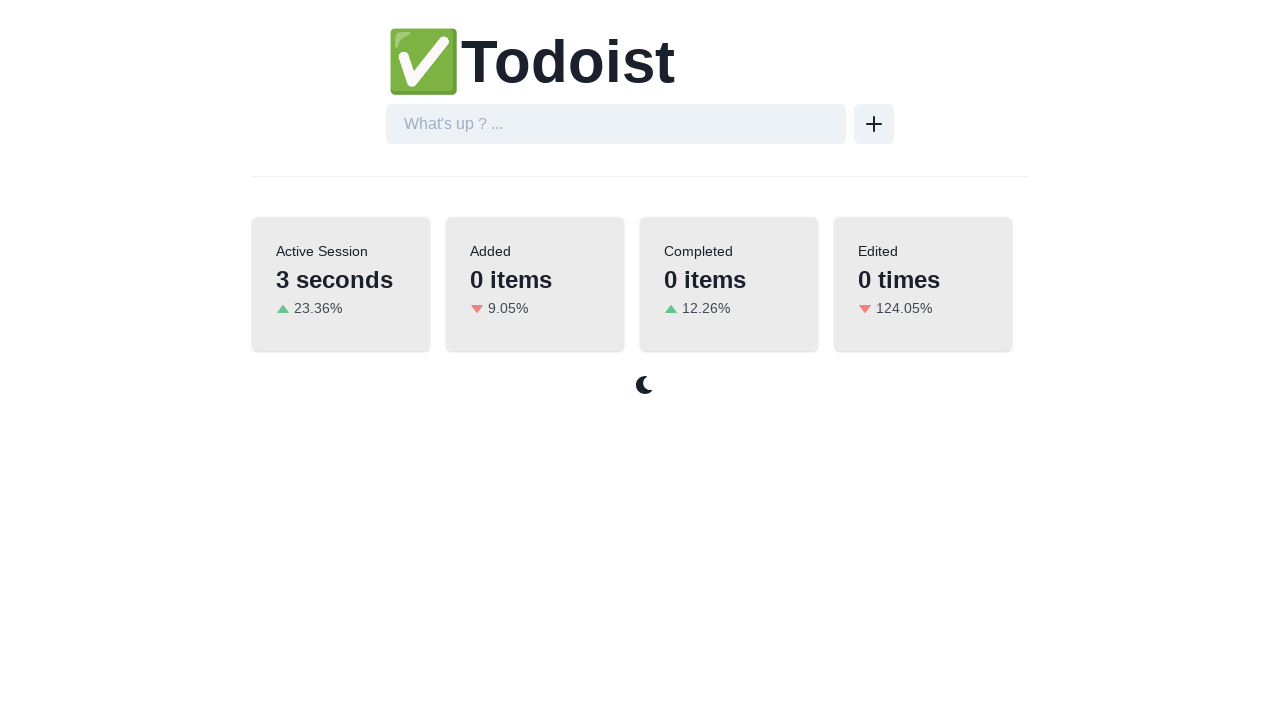

Filled input with first todo: 'Purchase a cake' on internal:attr=[placeholder="What's up ? ..."i]
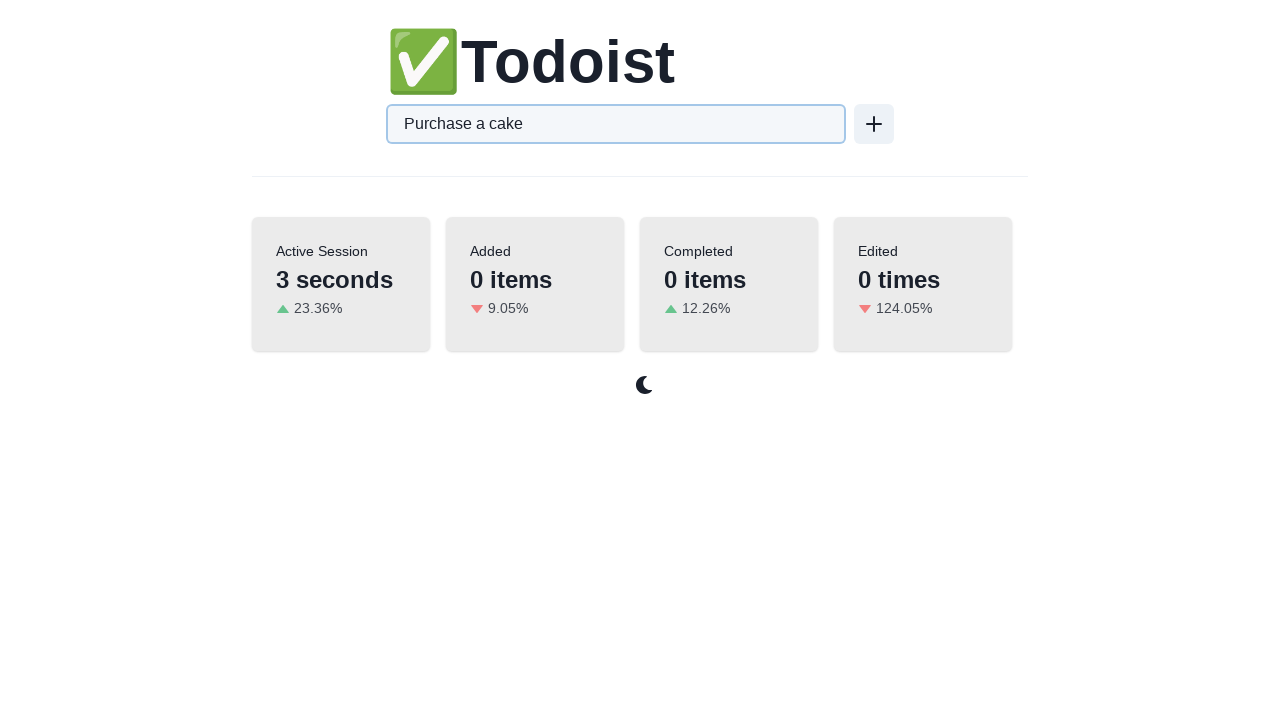

Pressed Enter to add first todo on internal:attr=[placeholder="What's up ? ..."i]
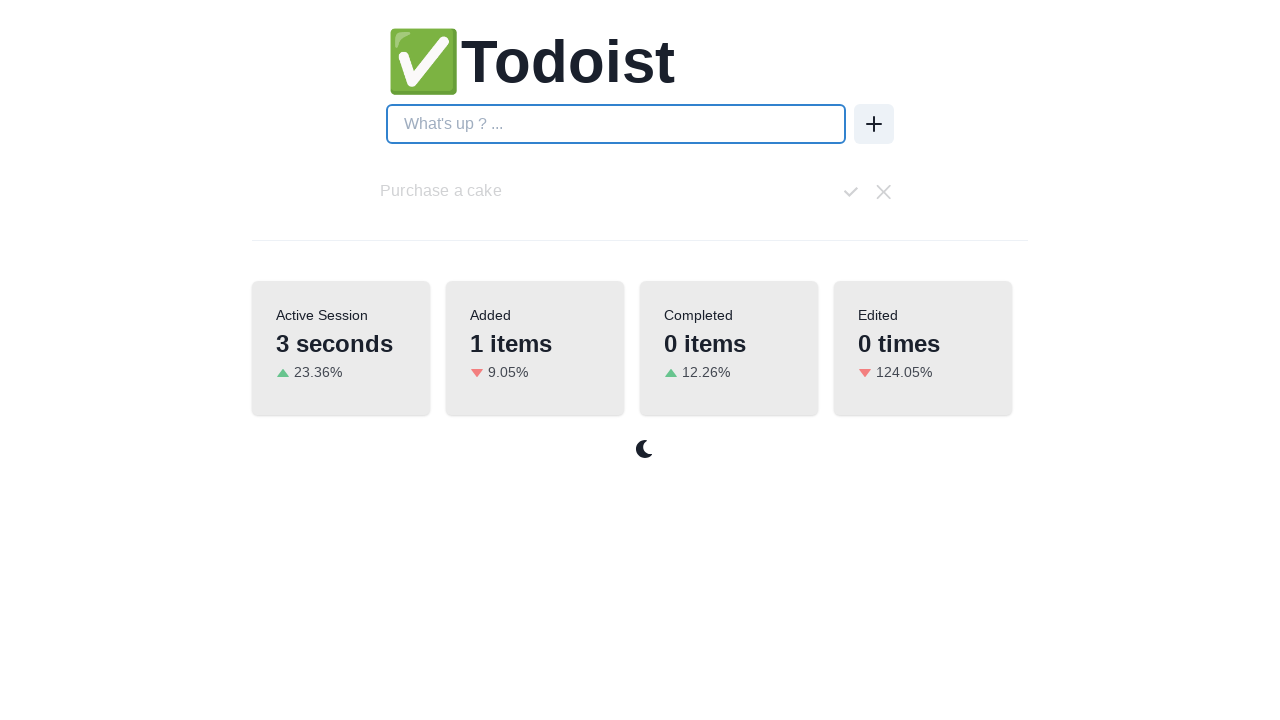

Verified first todo item 'Purchase a cake' is visible
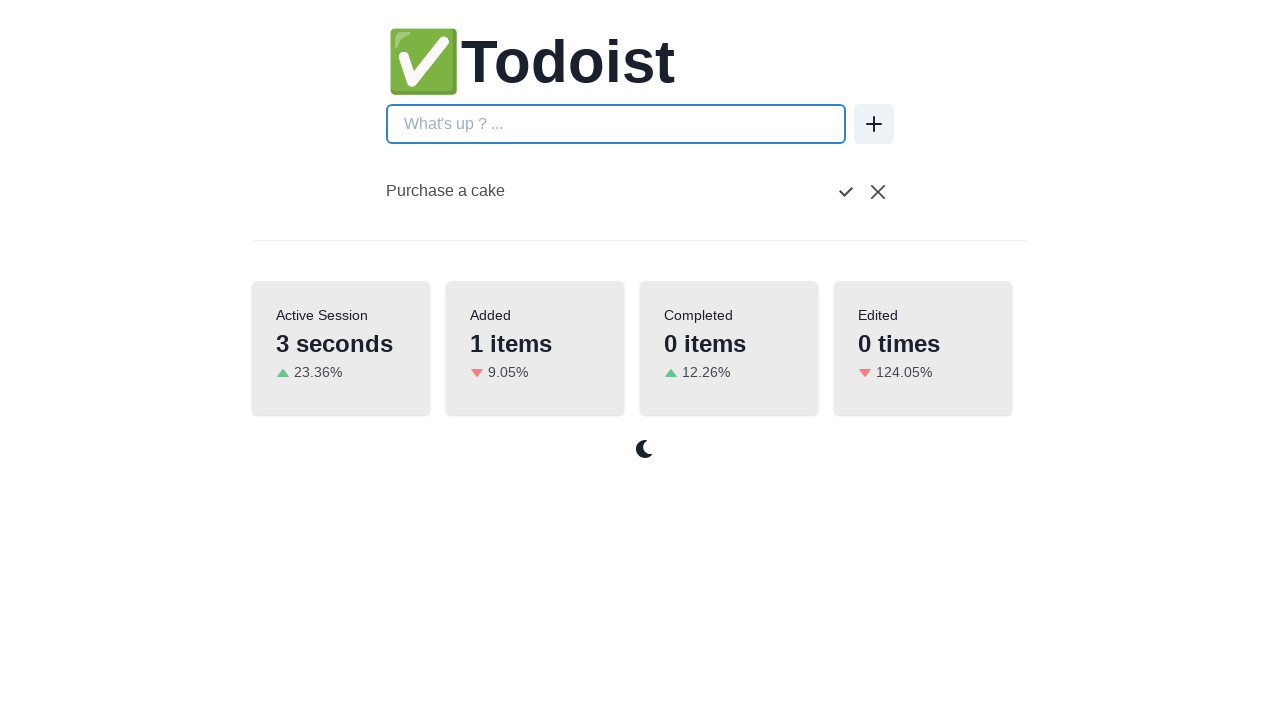

Filled input with second todo: 'Purchase milk' on internal:attr=[placeholder="What's up ? ..."i]
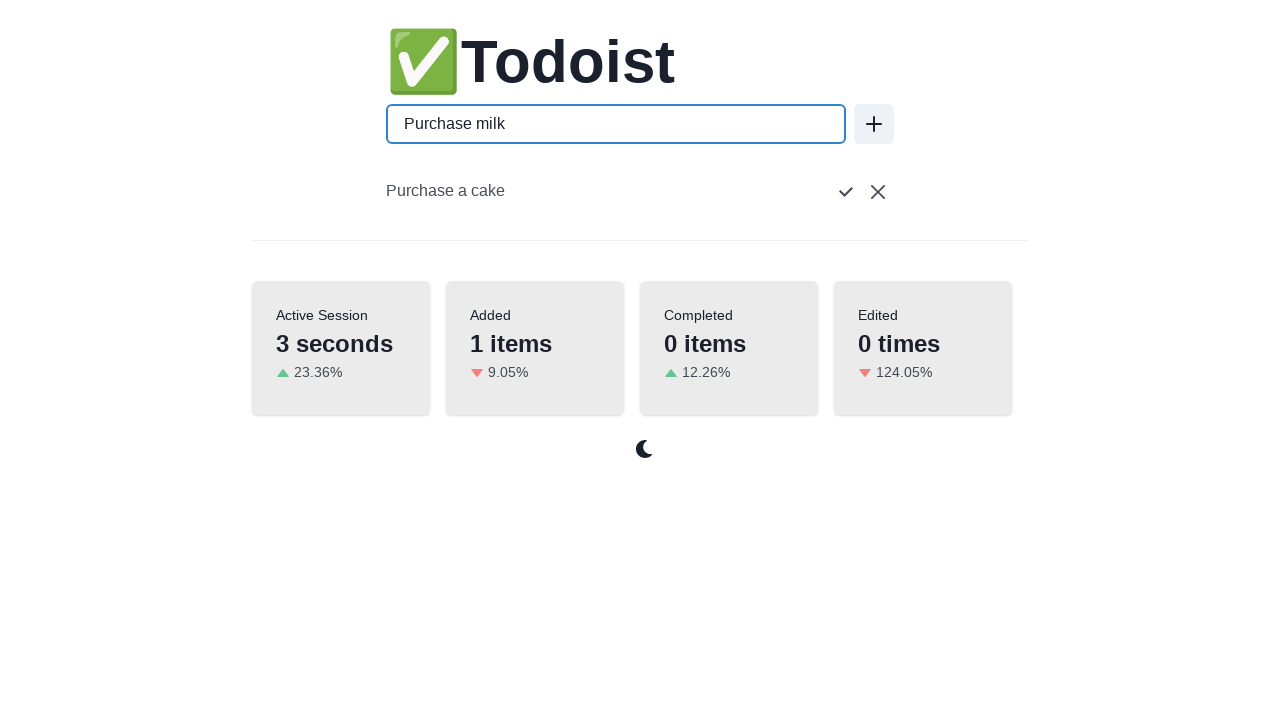

Pressed Enter to add second todo on internal:attr=[placeholder="What's up ? ..."i]
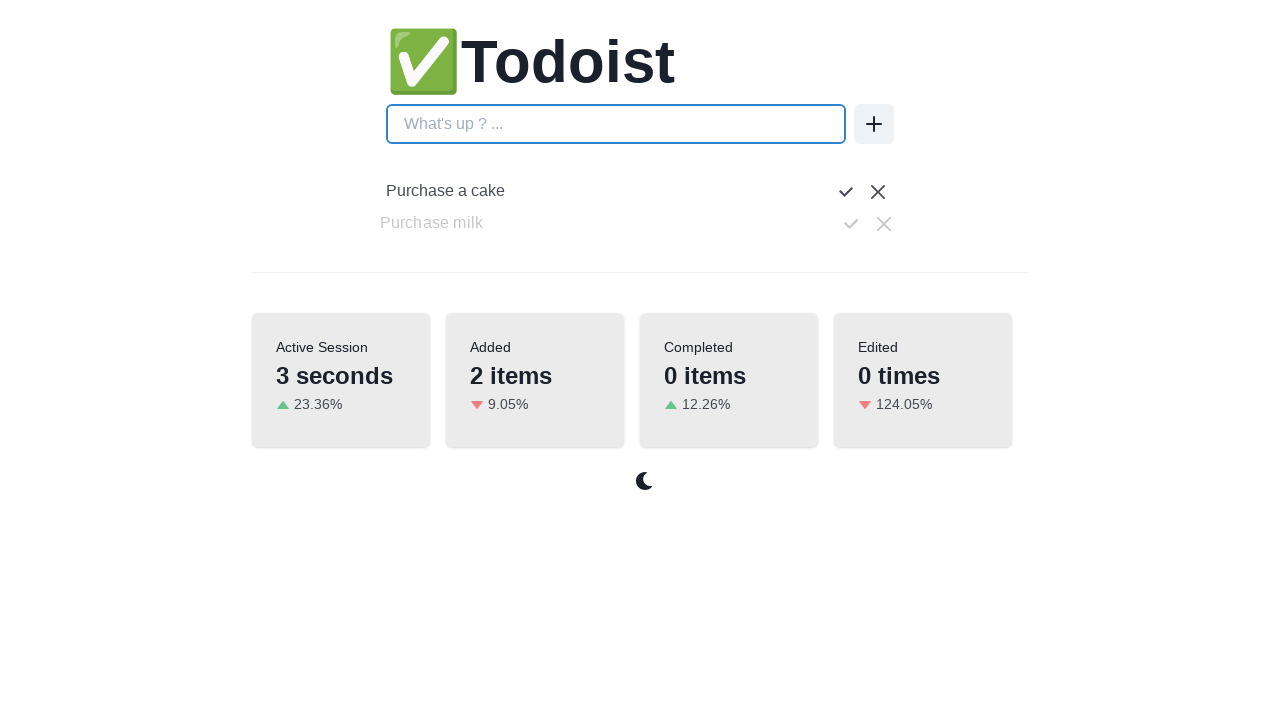

Verified second todo item 'Purchase milk' is visible
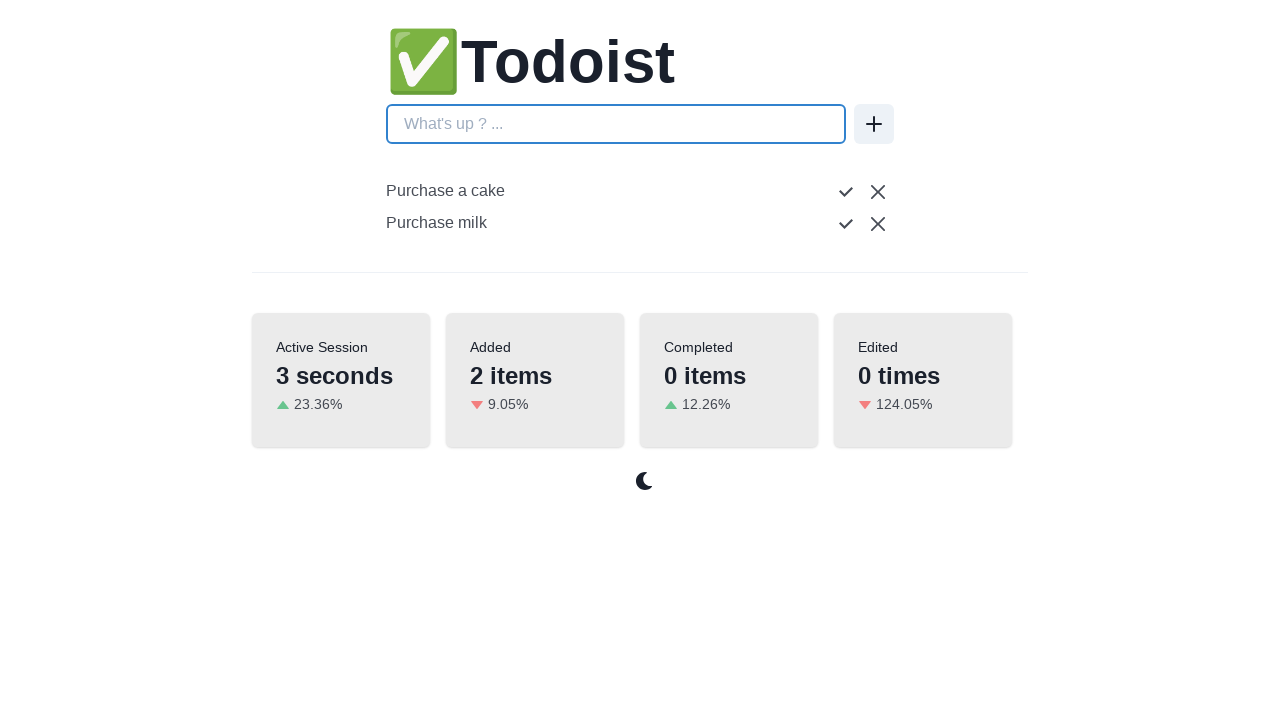

Filled input with third todo: 'Go to Library' on internal:attr=[placeholder="What's up ? ..."i]
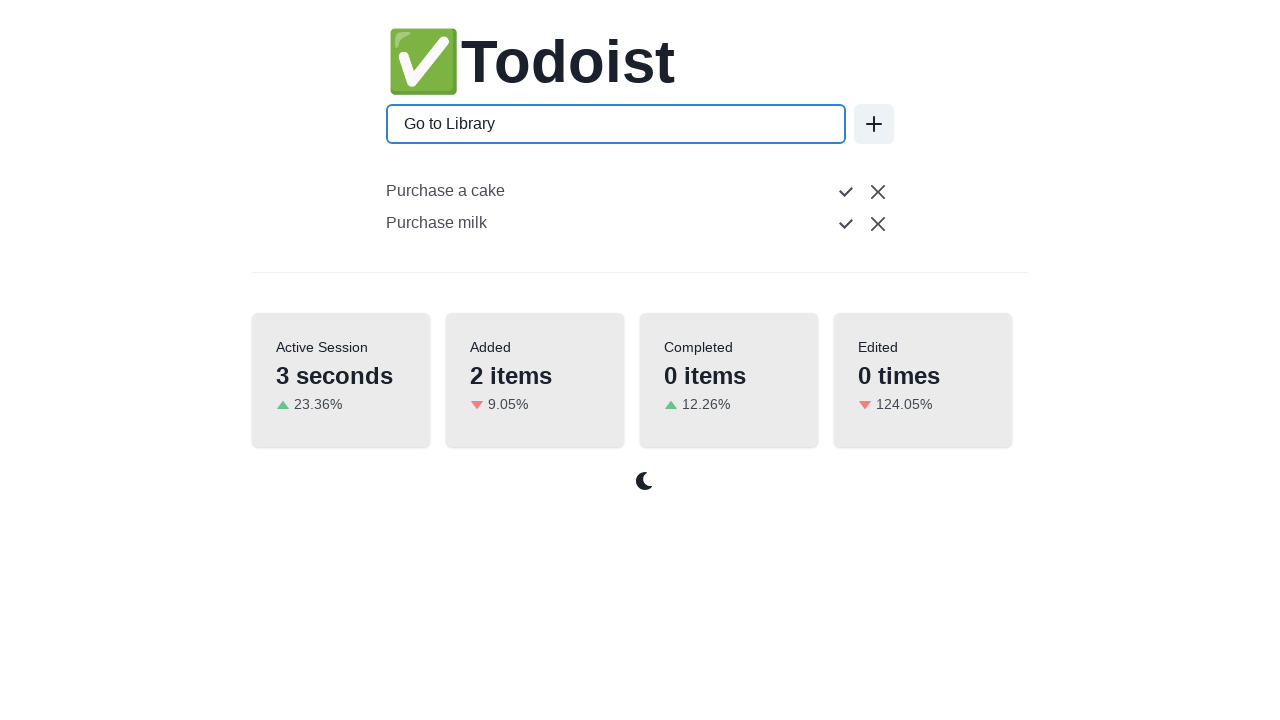

Pressed Enter to add third todo on internal:attr=[placeholder="What's up ? ..."i]
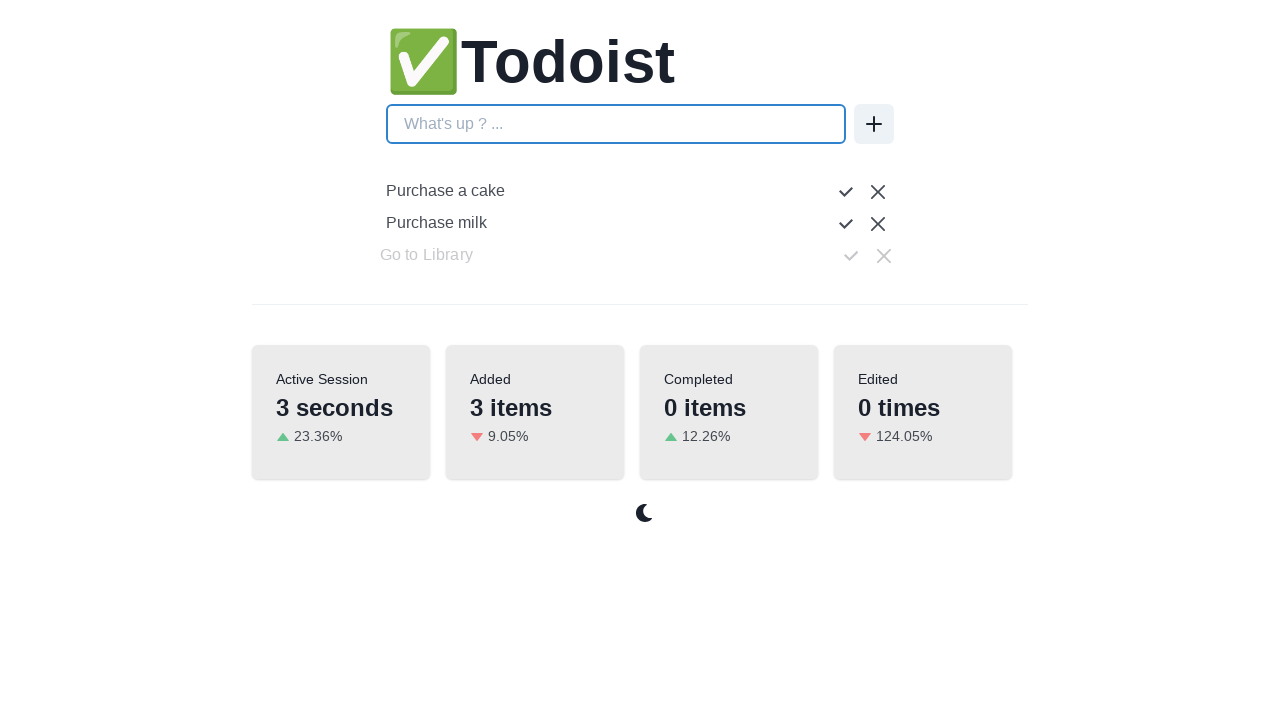

Verified third todo item 'Go to Library' is visible
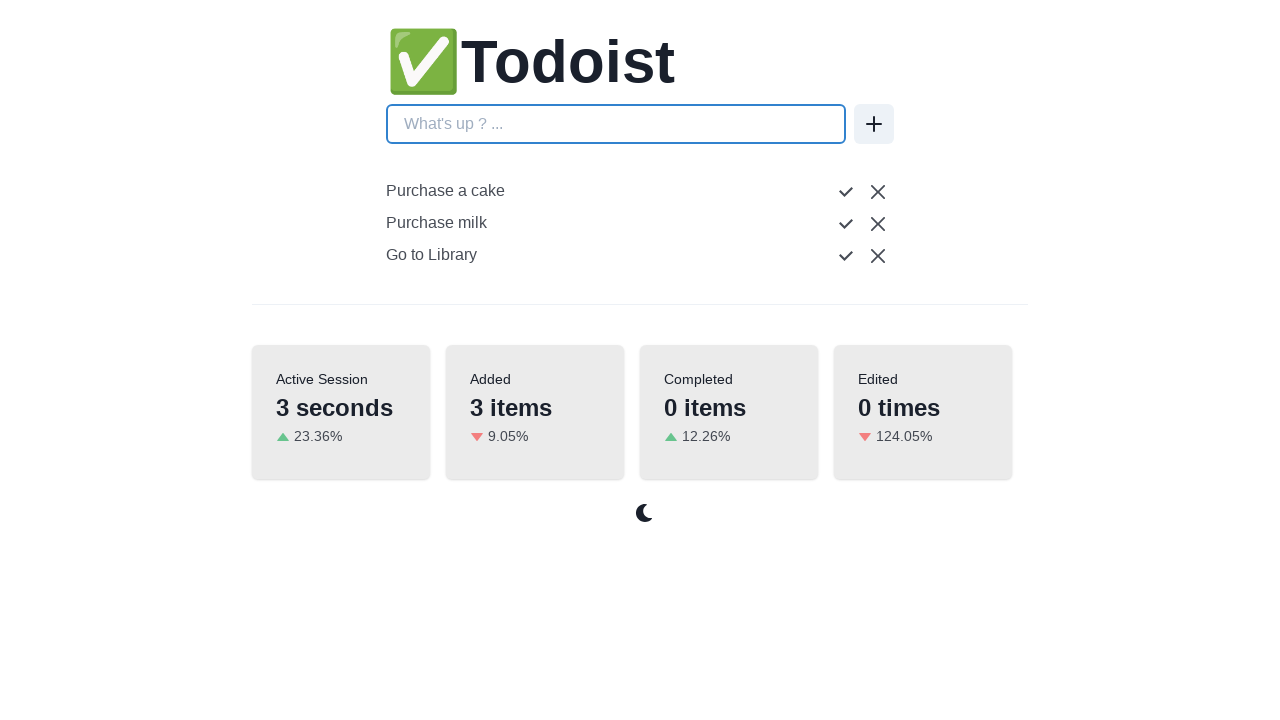

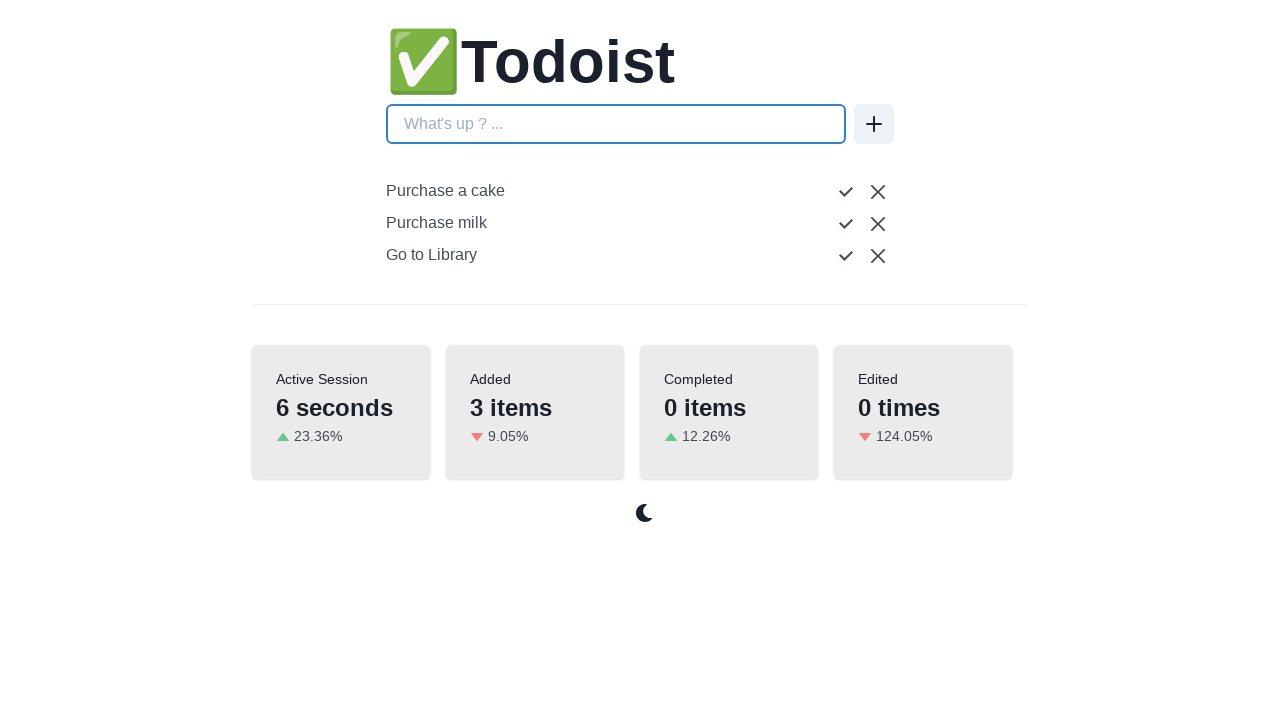